Tests the data table editor by creating a new employee record with various fields including name, position, office, and salary

Starting URL: https://editor.datatables.net/

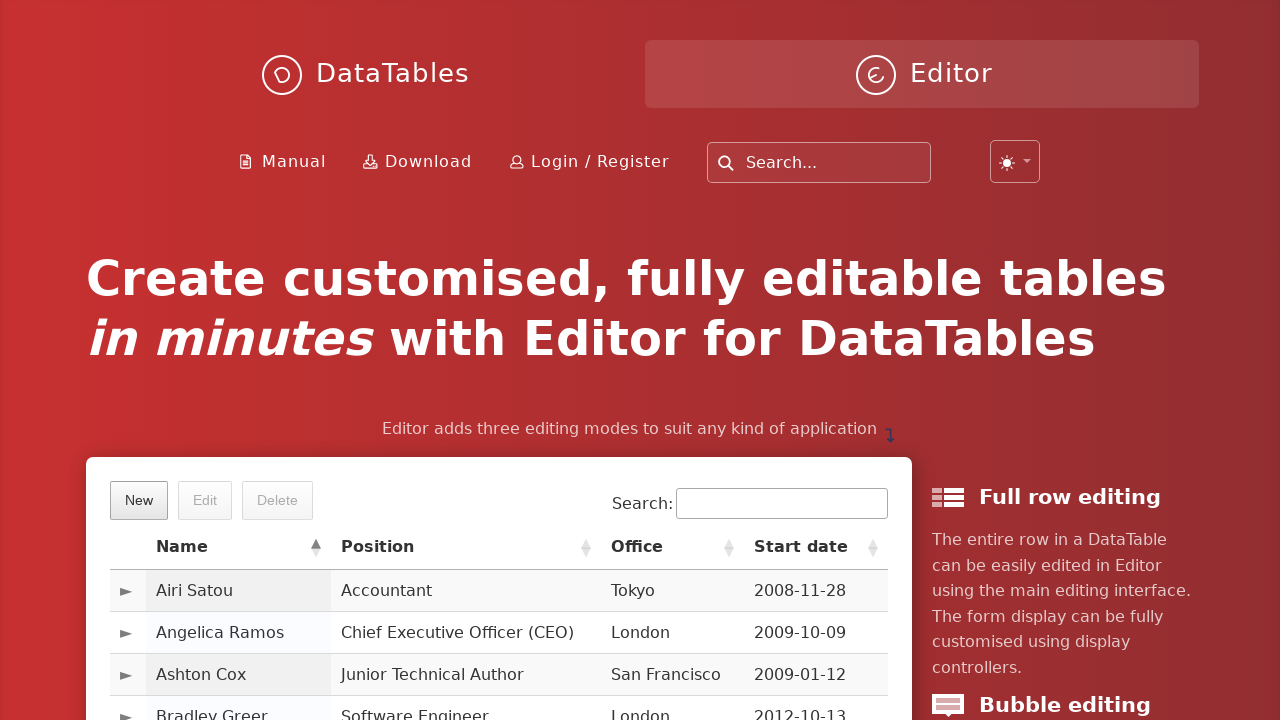

Clicked New button to open employee form at (139, 500) on button.dt-button.buttons-create
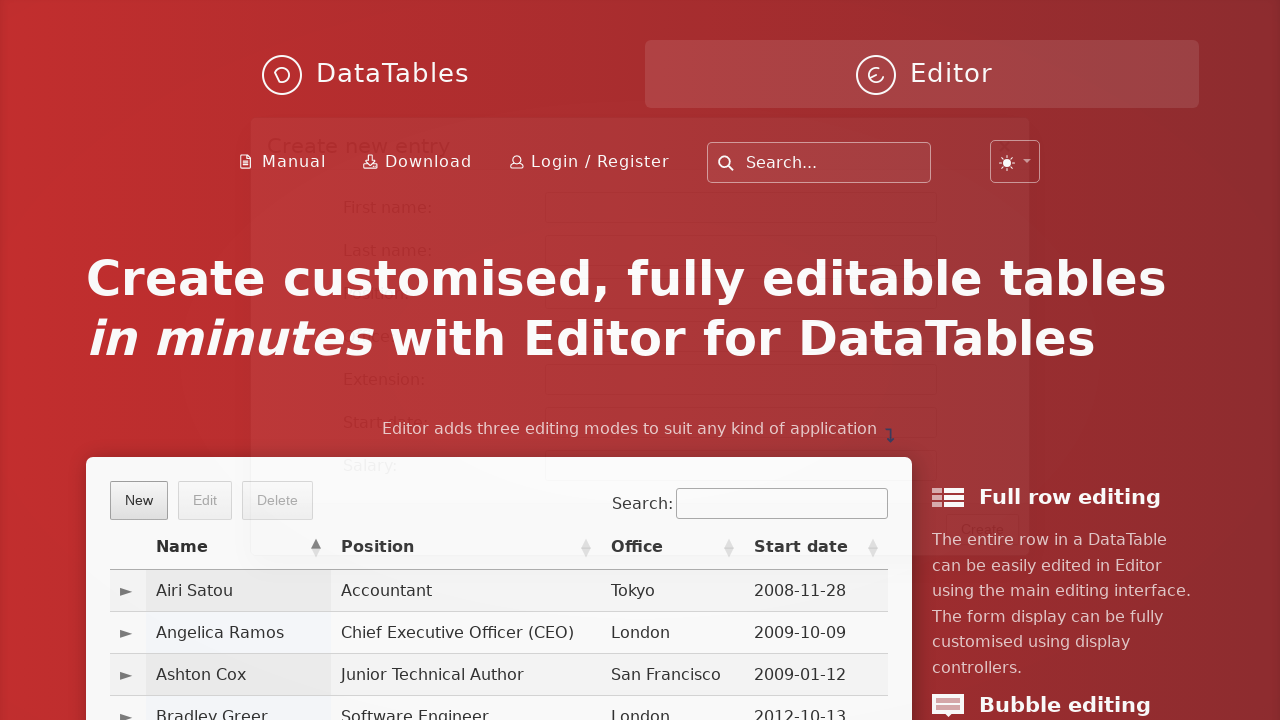

Filled first name field with 'Ali' on #DTE_Field_first_name
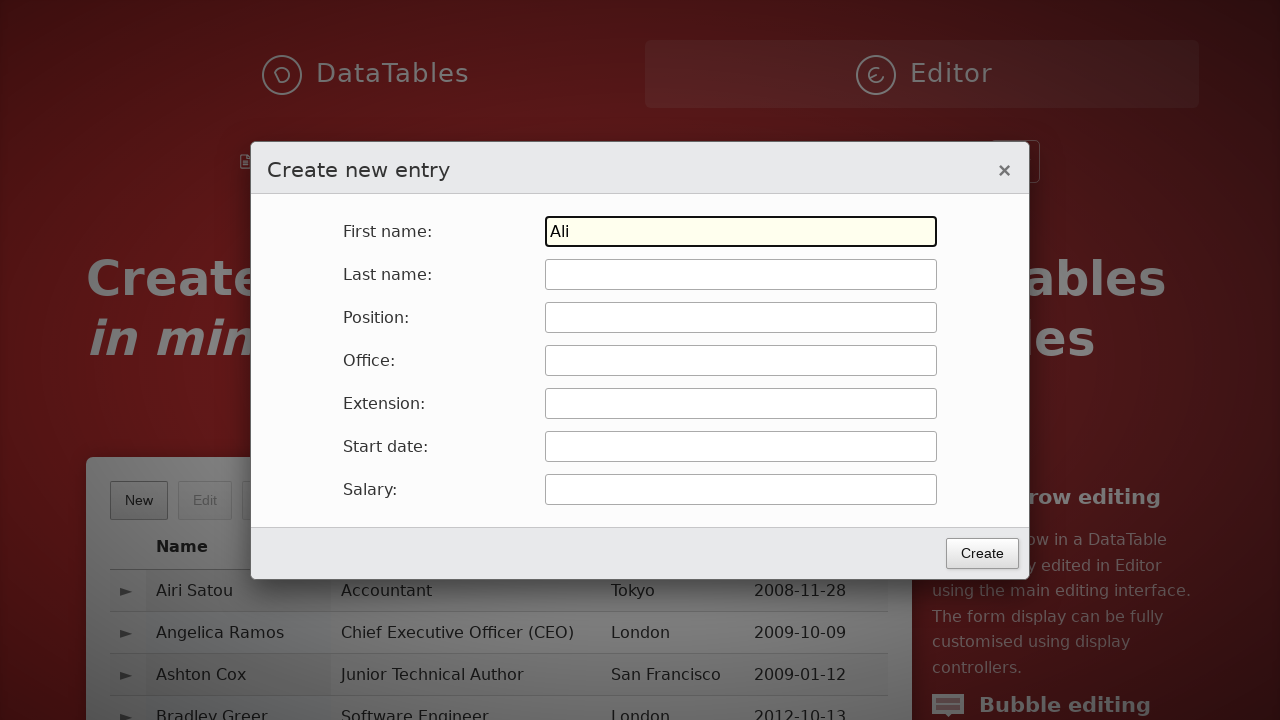

Filled last name field with 'Kaya' on #DTE_Field_last_name
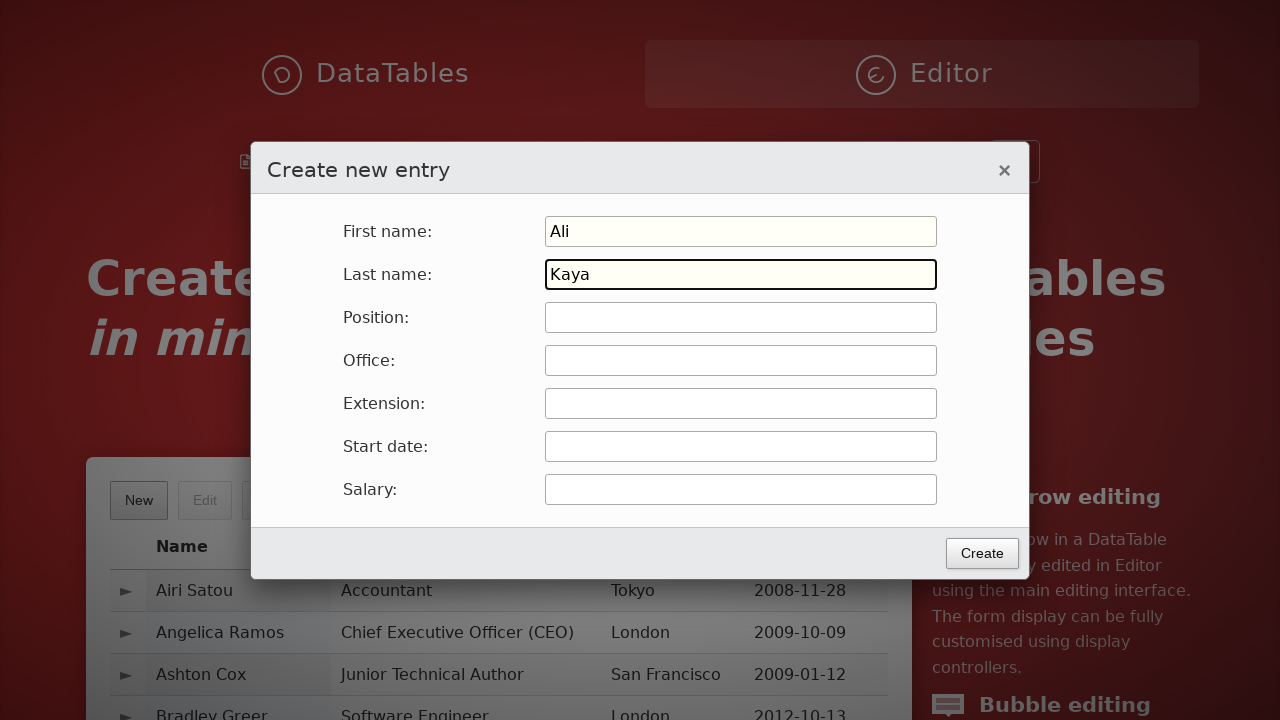

Filled position field with 'QA' on #DTE_Field_position
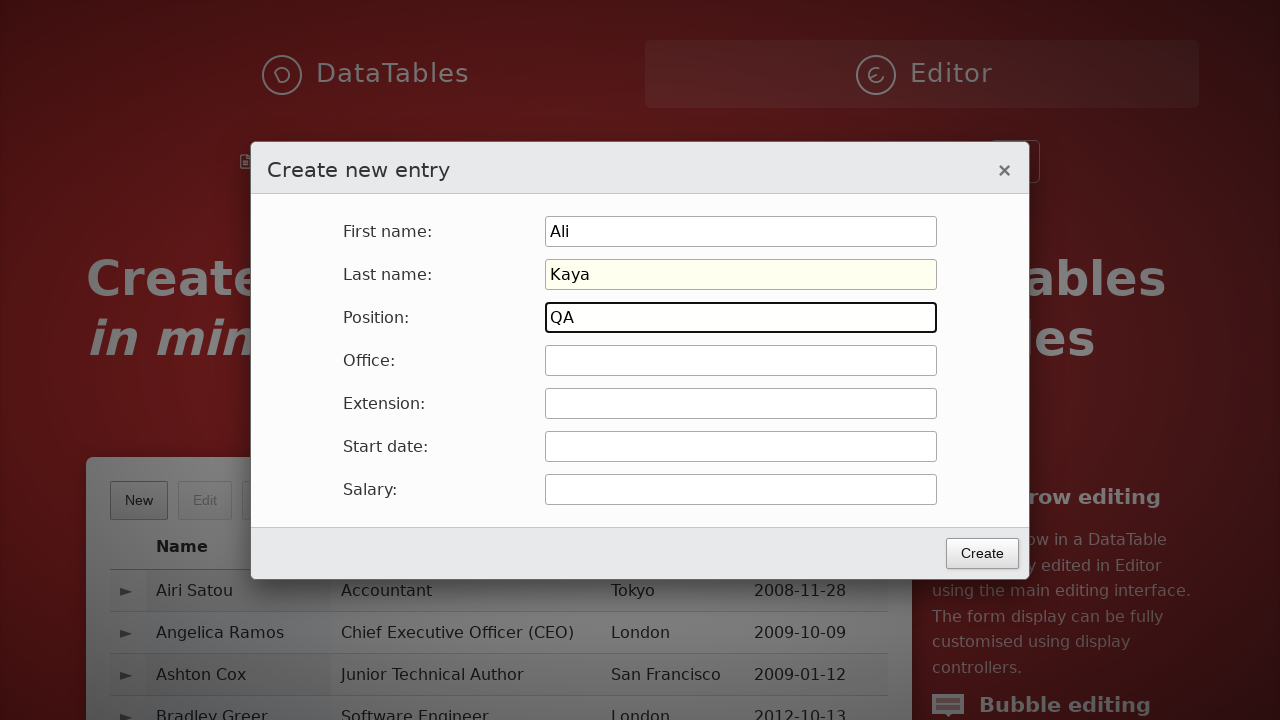

Filled office field with 'Bremen' on #DTE_Field_office
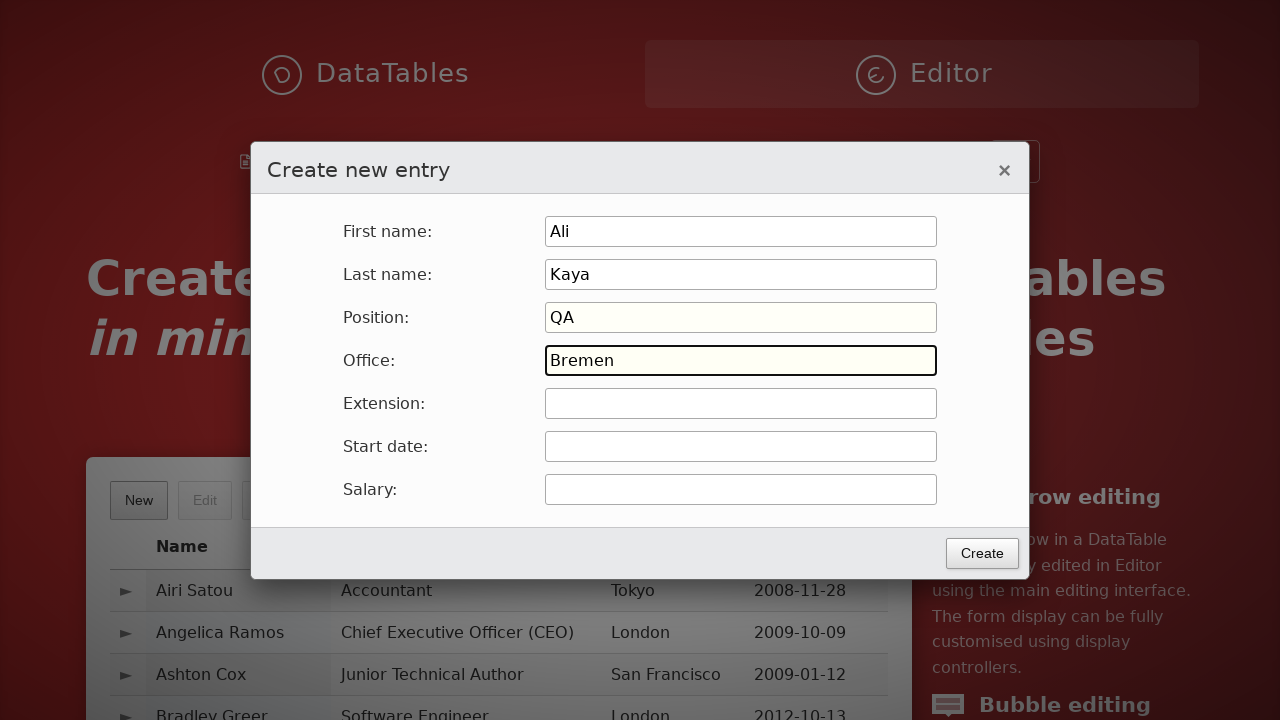

Filled extension field with '3' on #DTE_Field_extn
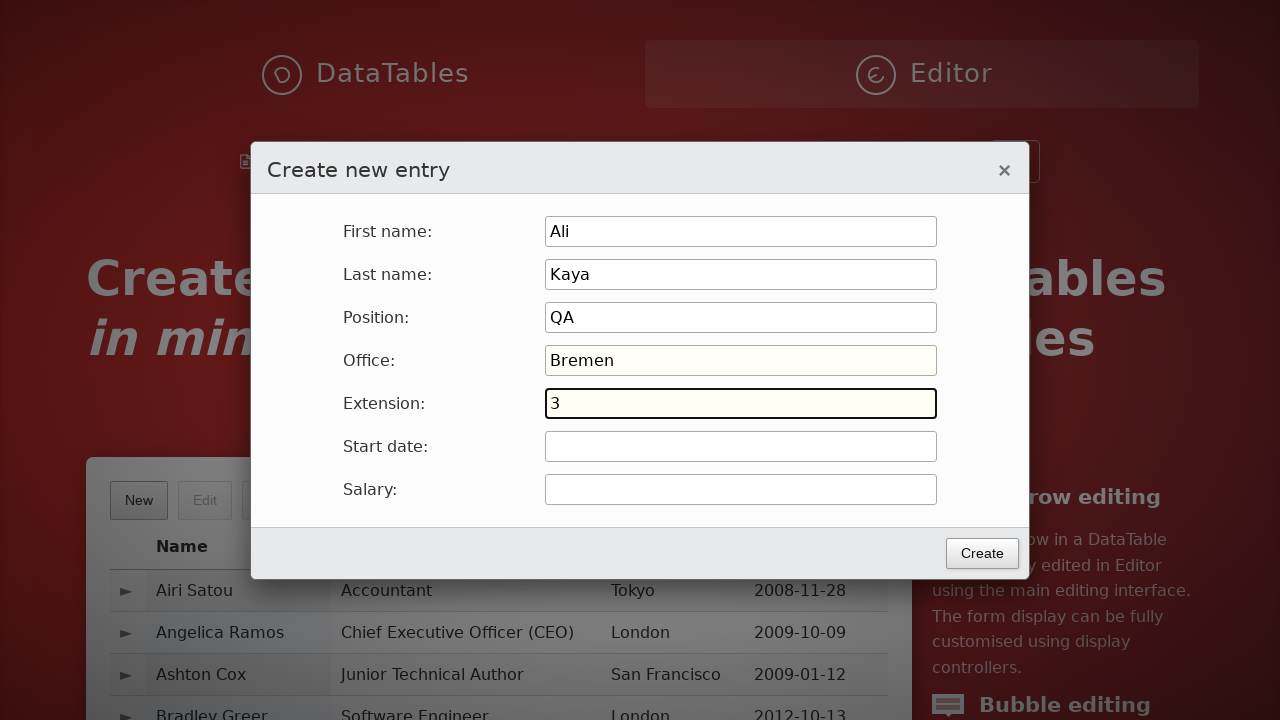

Filled start date field with '2019-11-01' on #DTE_Field_start_date
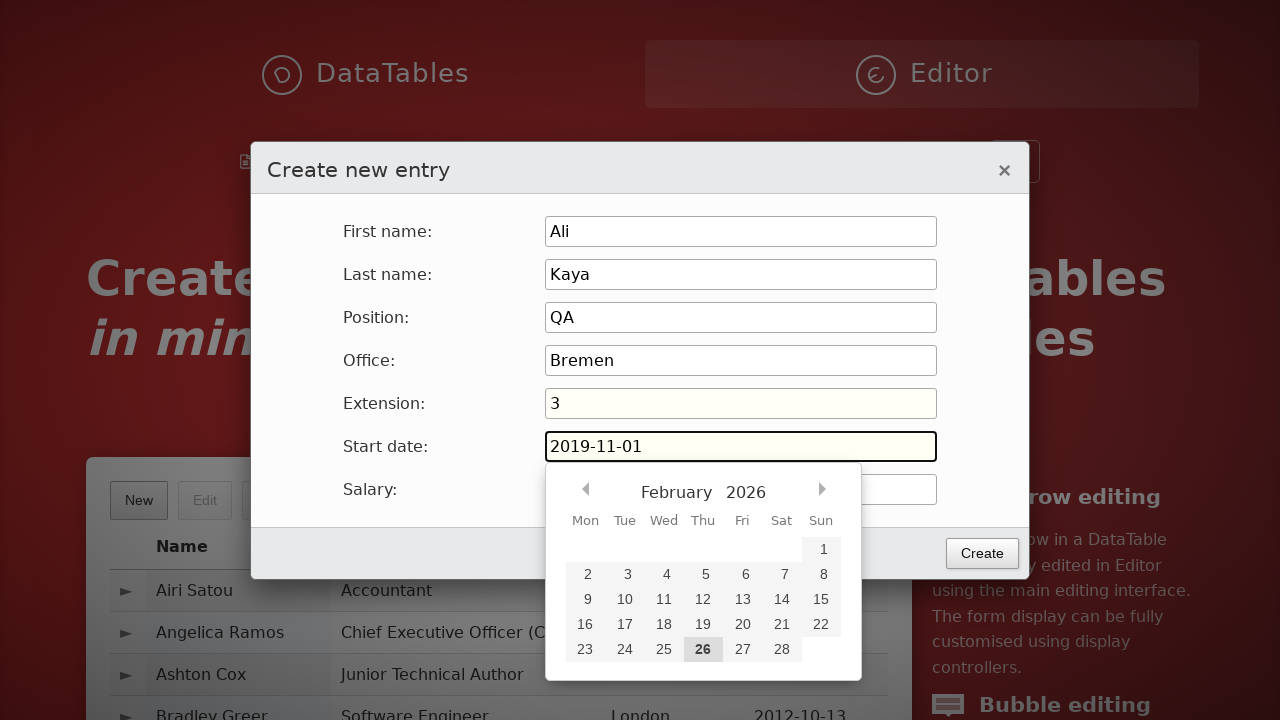

Filled salary field with '5000' on #DTE_Field_salary
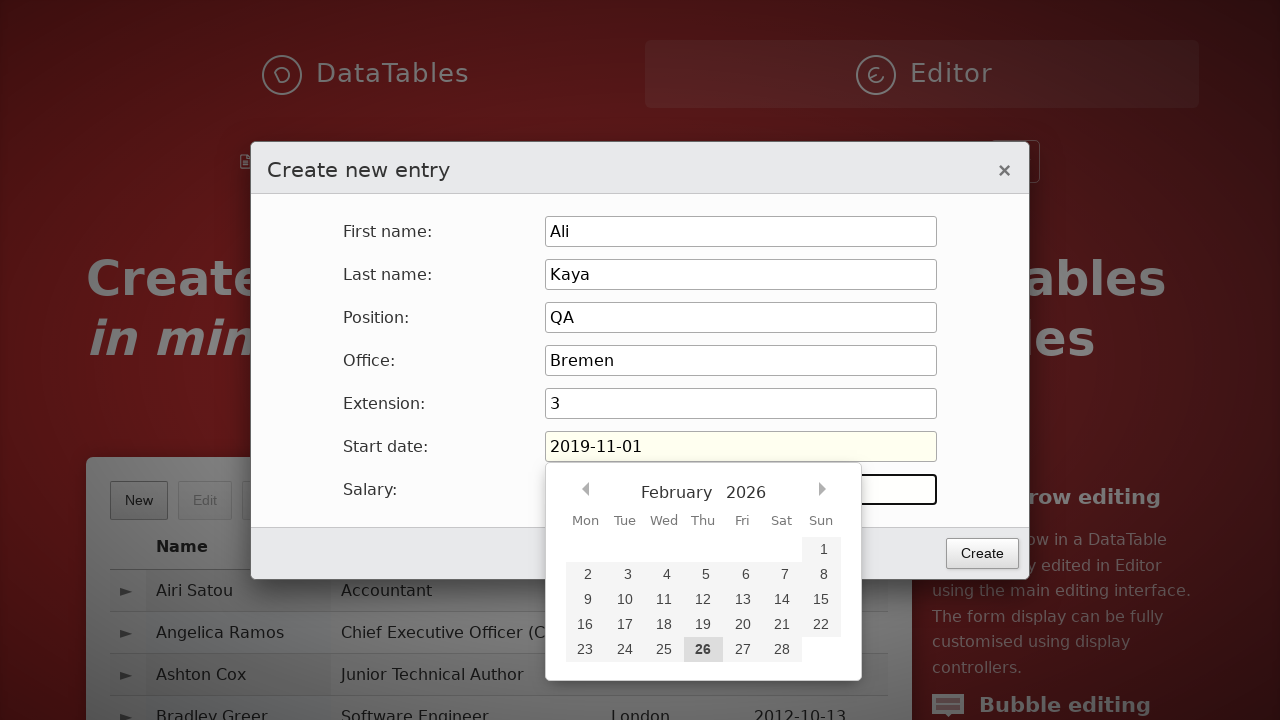

Clicked Create button to submit the employee form at (982, 553) on button.btn
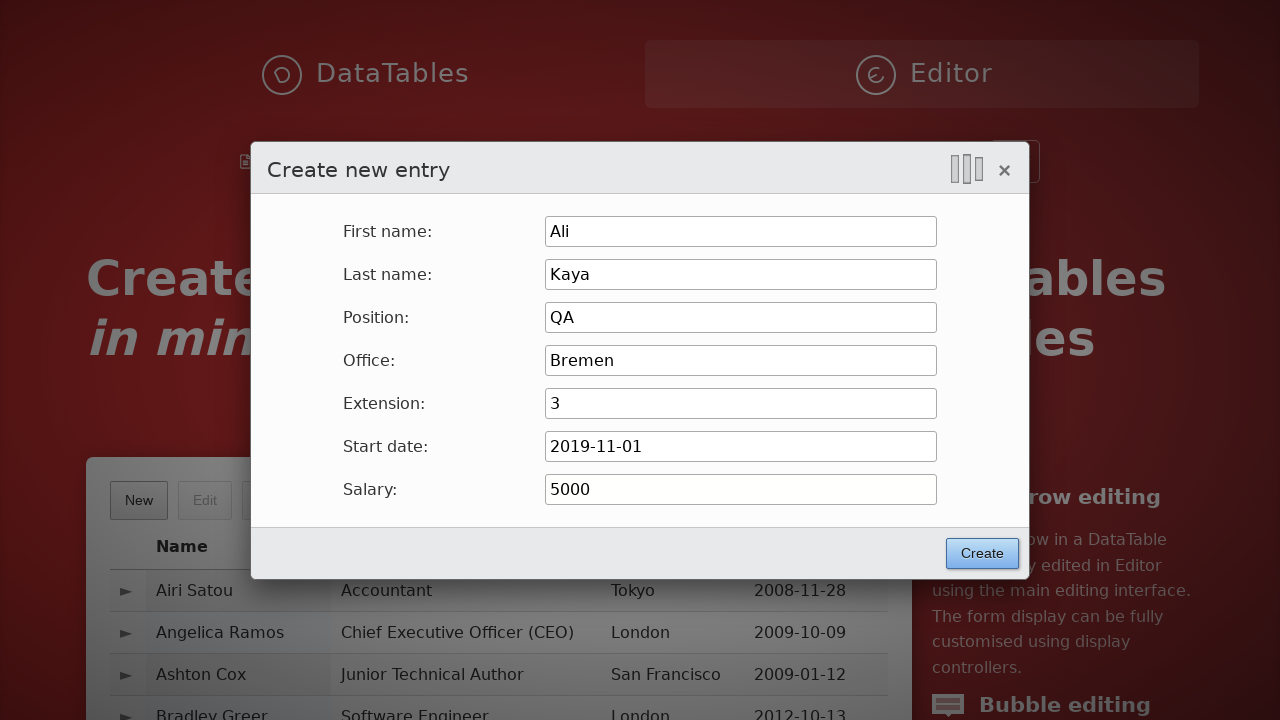

Waited for form processing to complete
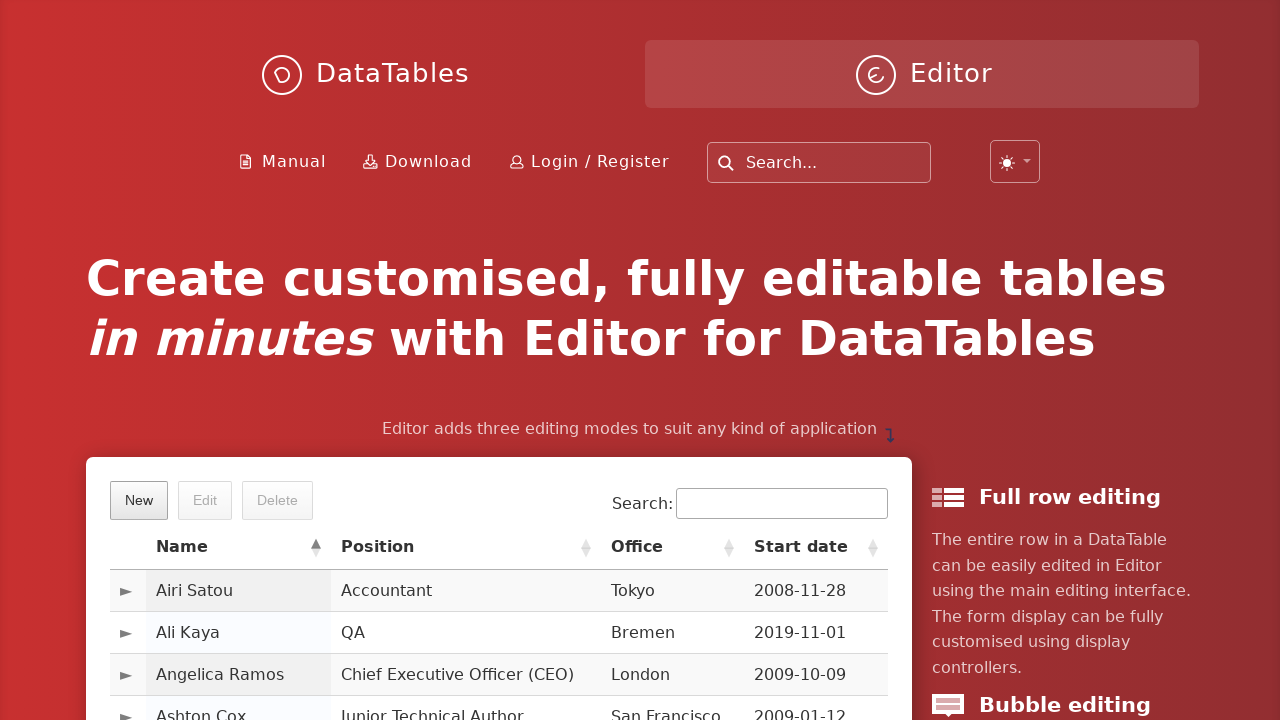

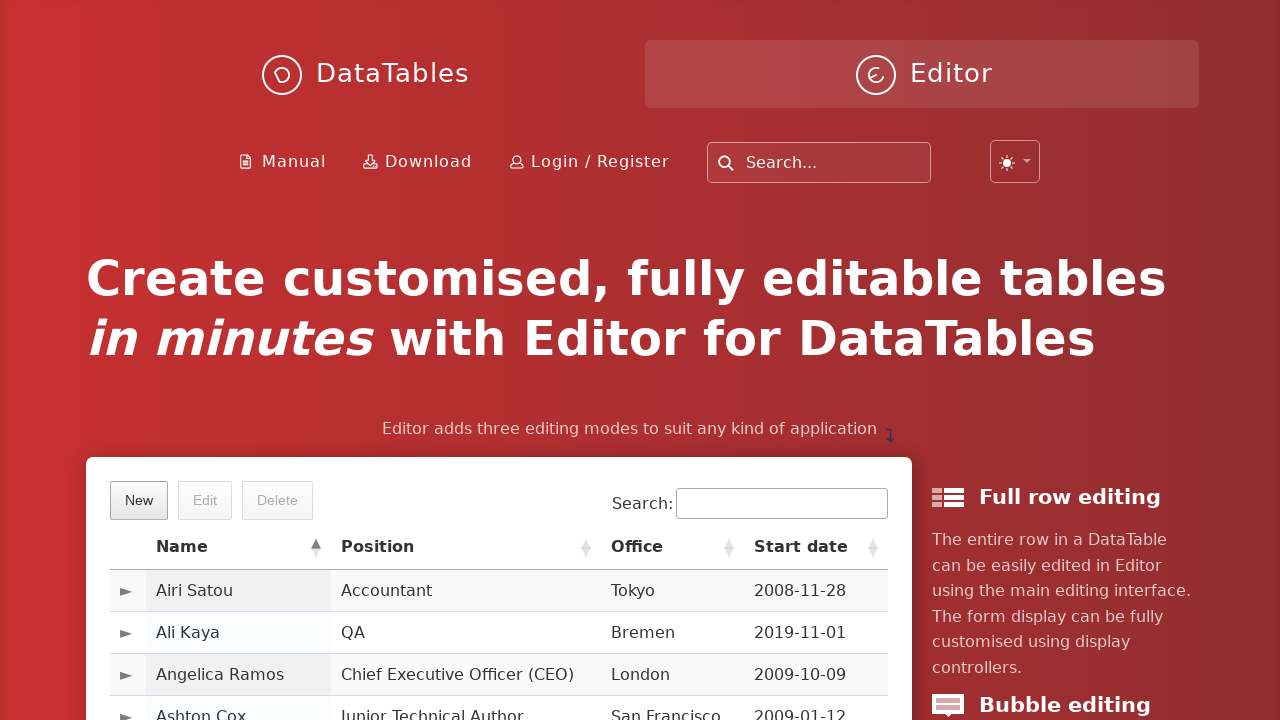